Tests Forgot Password functionality by submitting an email for password recovery

Starting URL: https://the-internet.herokuapp.com/

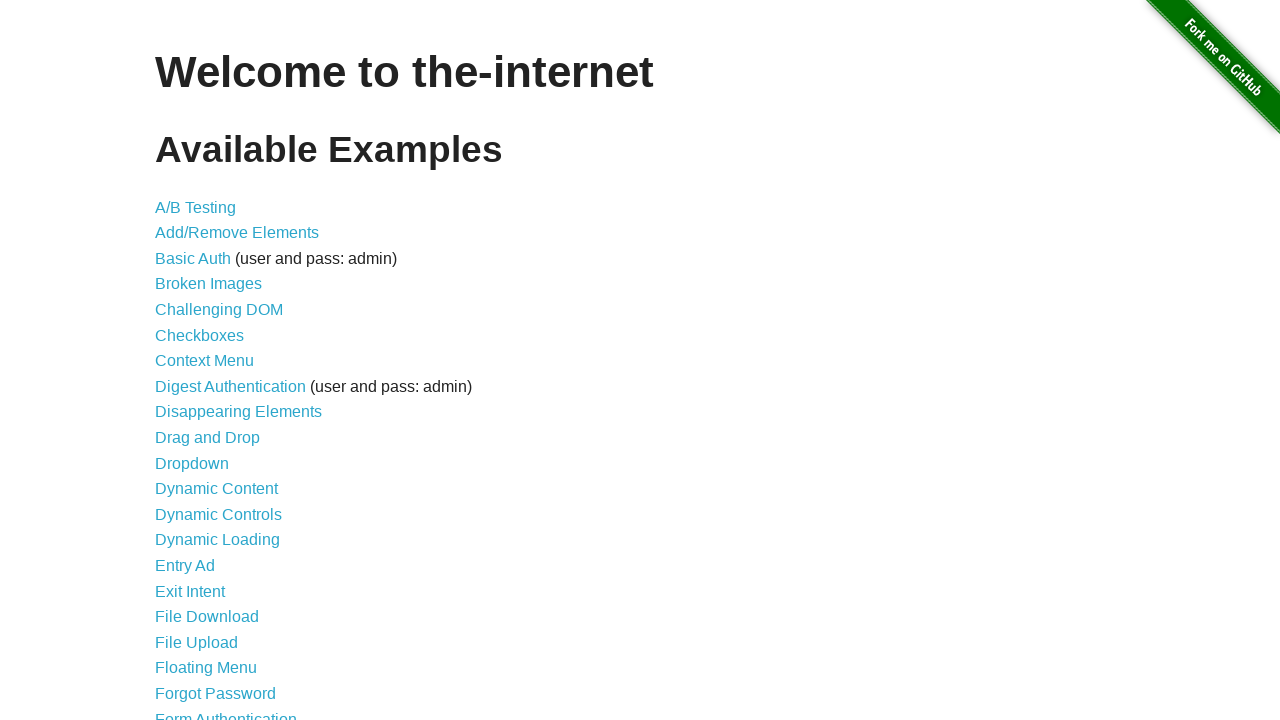

Clicked on Forgot Password link at (216, 693) on xpath=//*[@id="content"]/ul/li[20]/a
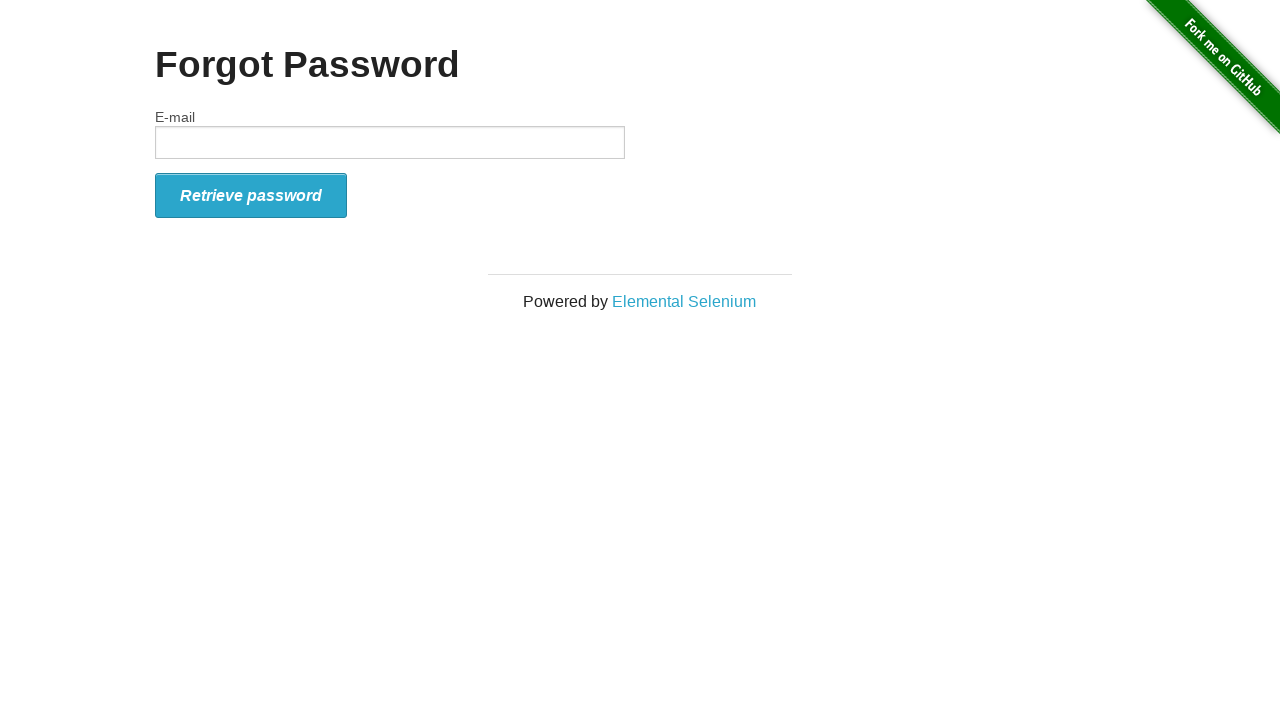

Filled email field with 'test.user@example.com' on //*[@id="email"]
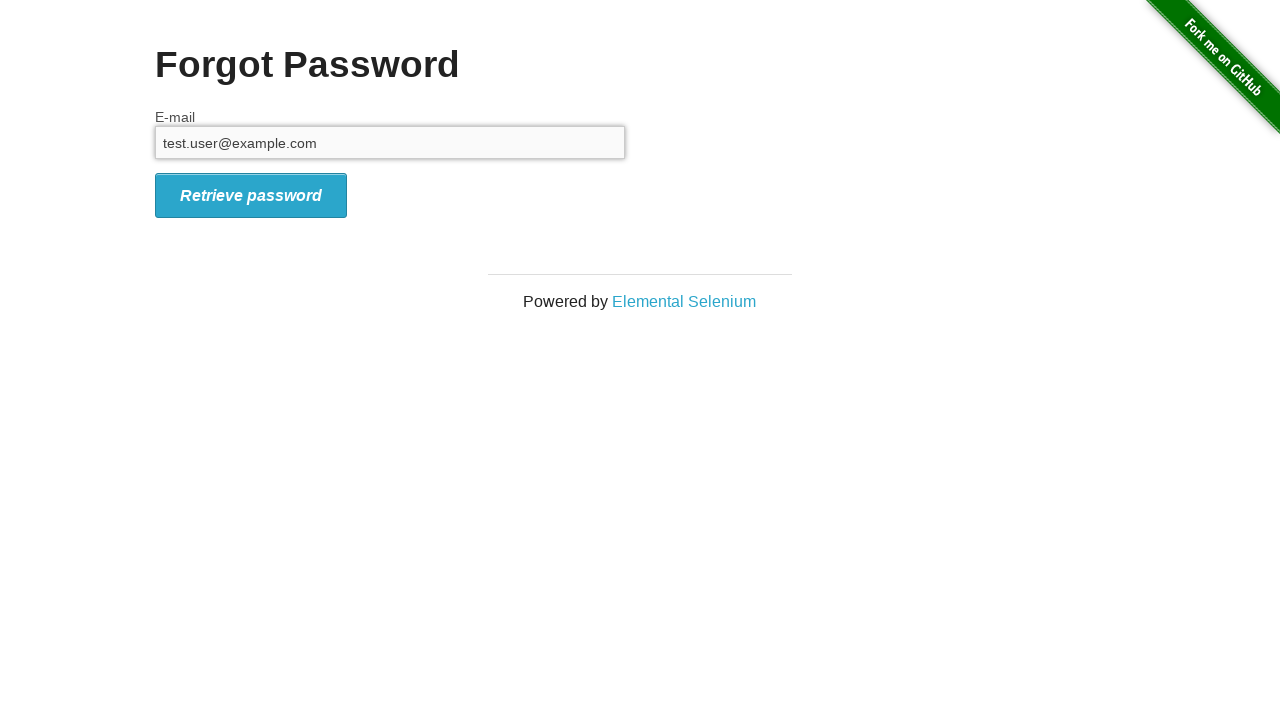

Clicked Retrieve password button to submit password recovery request at (251, 195) on xpath=//*[@id="form_submit"]
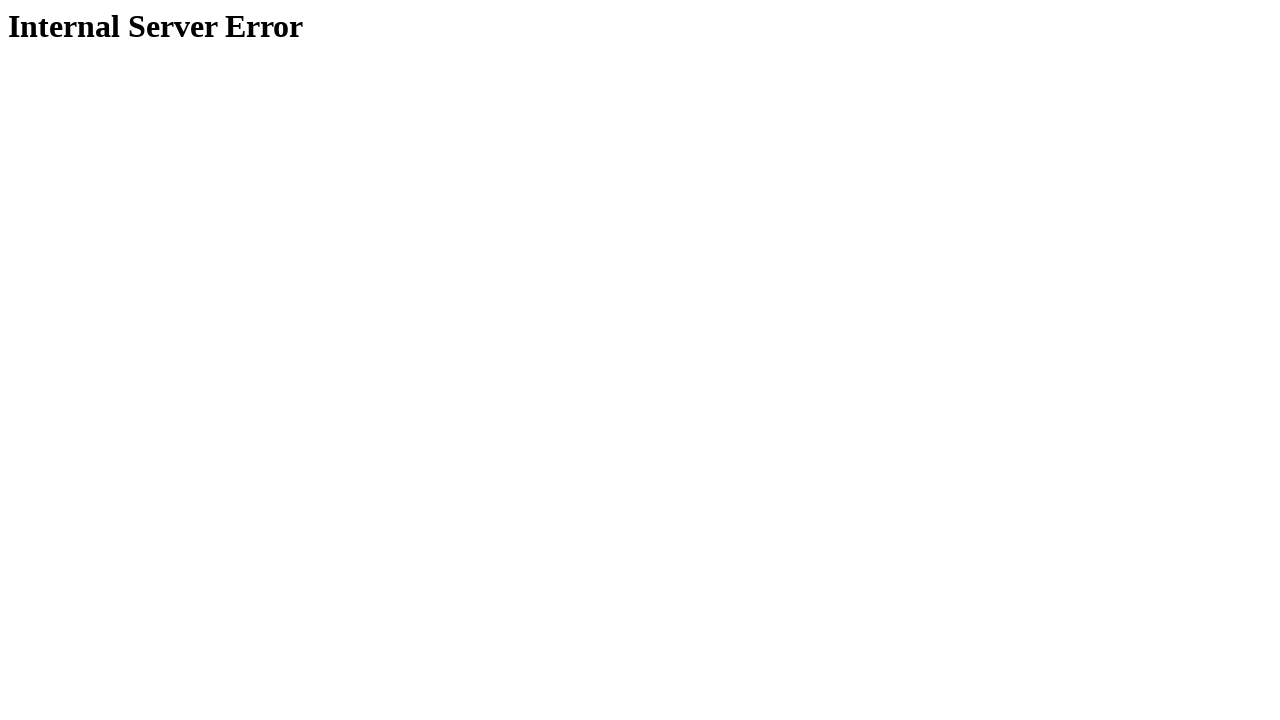

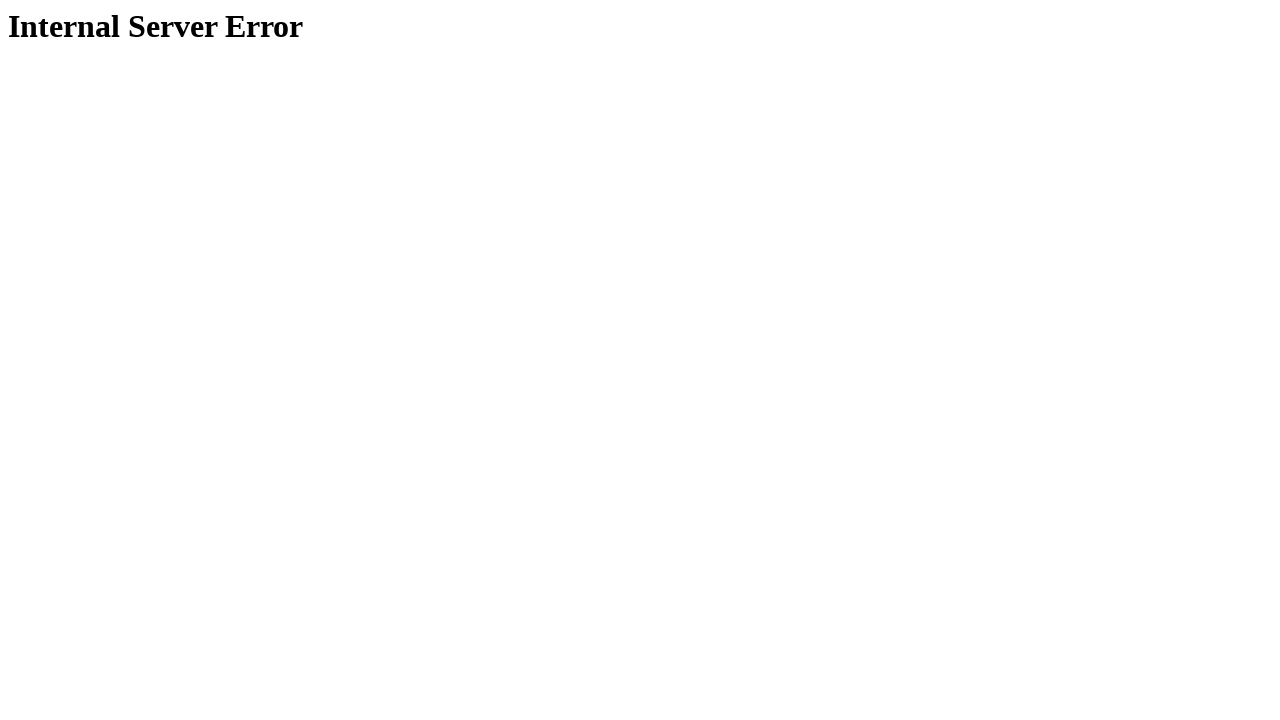